Navigates to a BMO fund history page, waits for a time period button to load, and clicks on the CSV export link to verify the export functionality is available.

Starting URL: https://bmomf.lipperweb.com/bmomf/profile/?symbol=45121:94792&lang=en#History

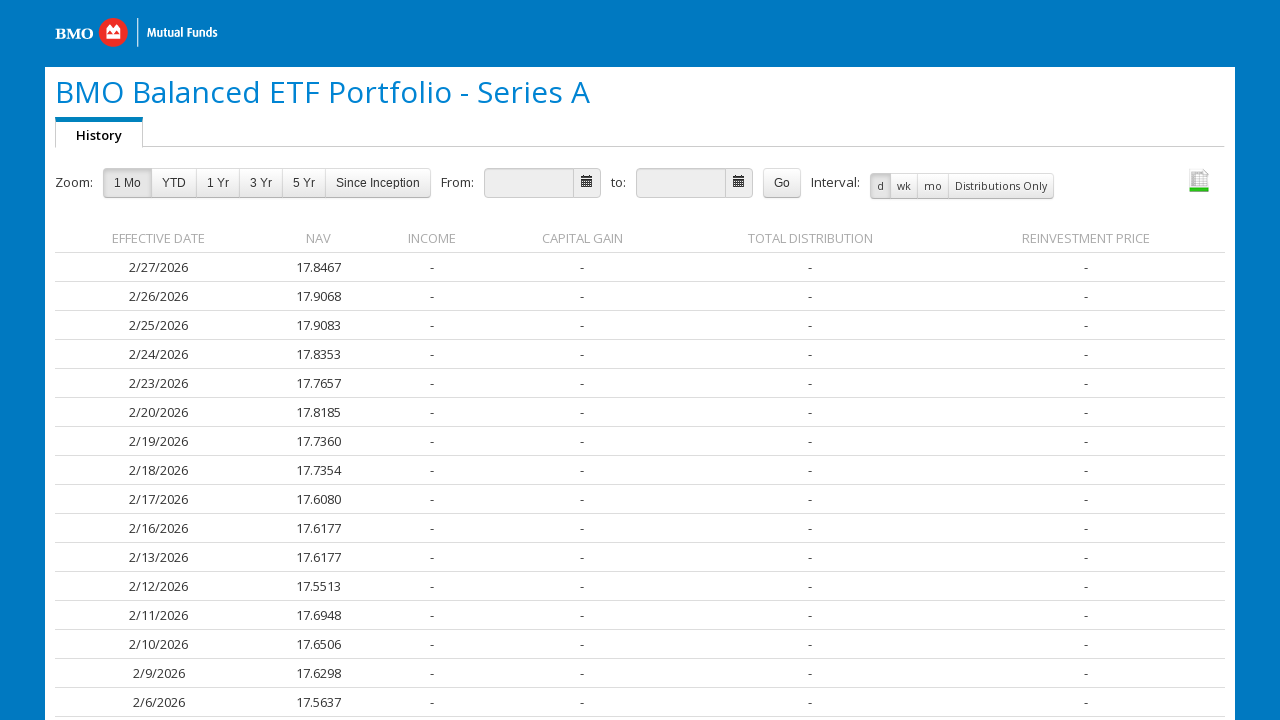

Set viewport size to 800x600
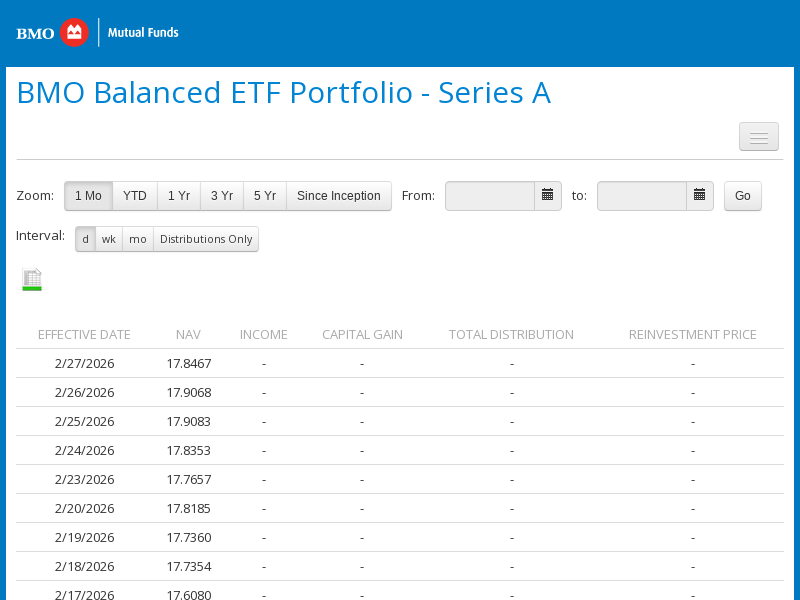

Time period button (1-4) loaded successfully
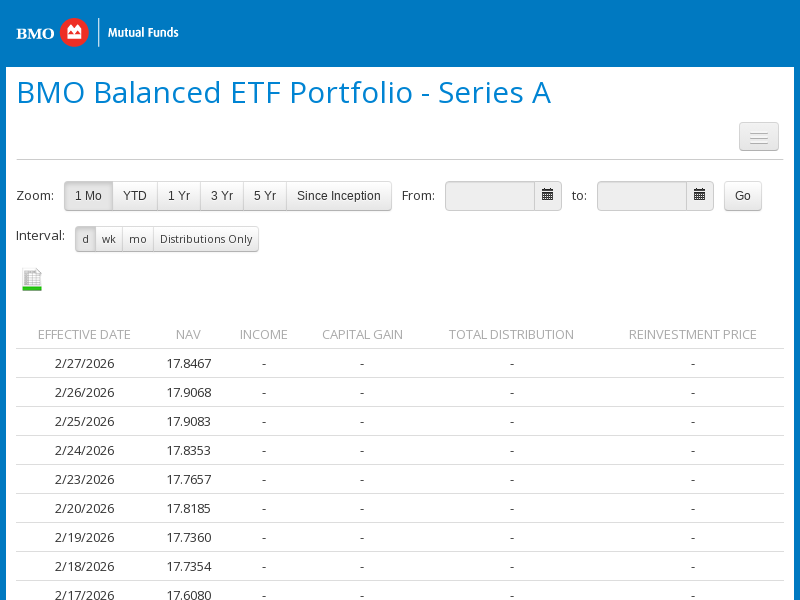

Clicked CSV export link at (32, 280) on #lnkCsvExport
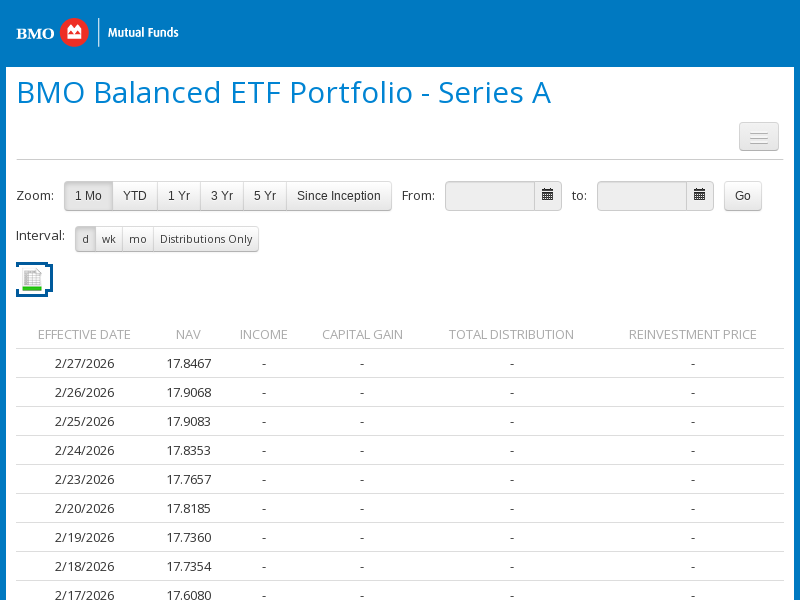

Waited 1 second to verify export link click was registered
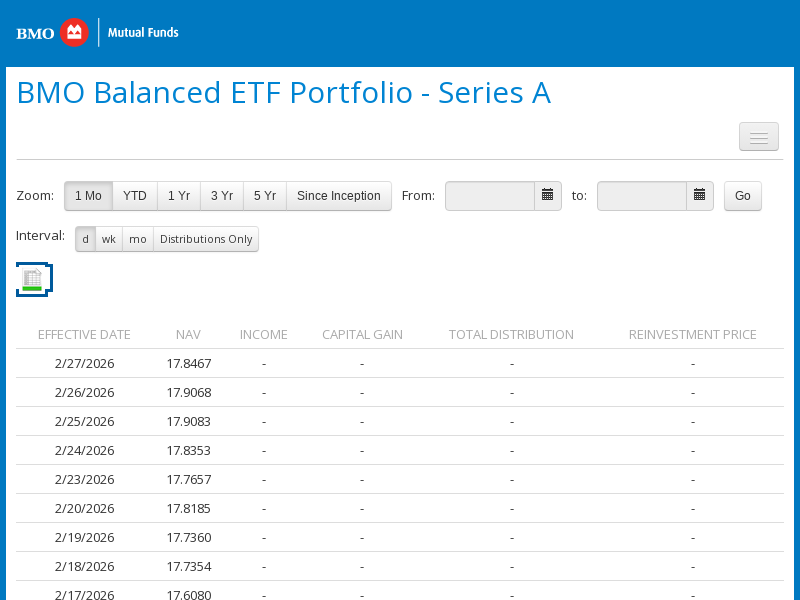

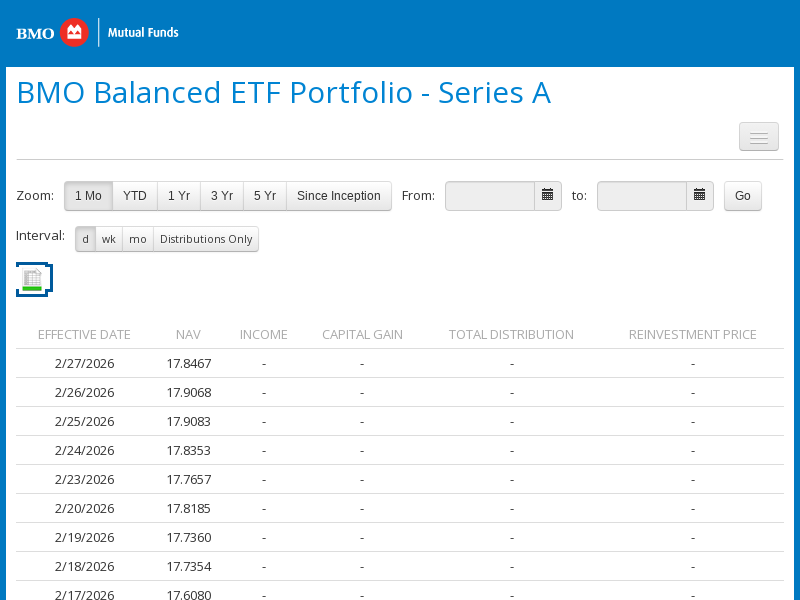